Tests a form submission on DemoQA by filling out text fields including name, email, and addresses, then submitting the form

Starting URL: https://demoqa.com/text-box

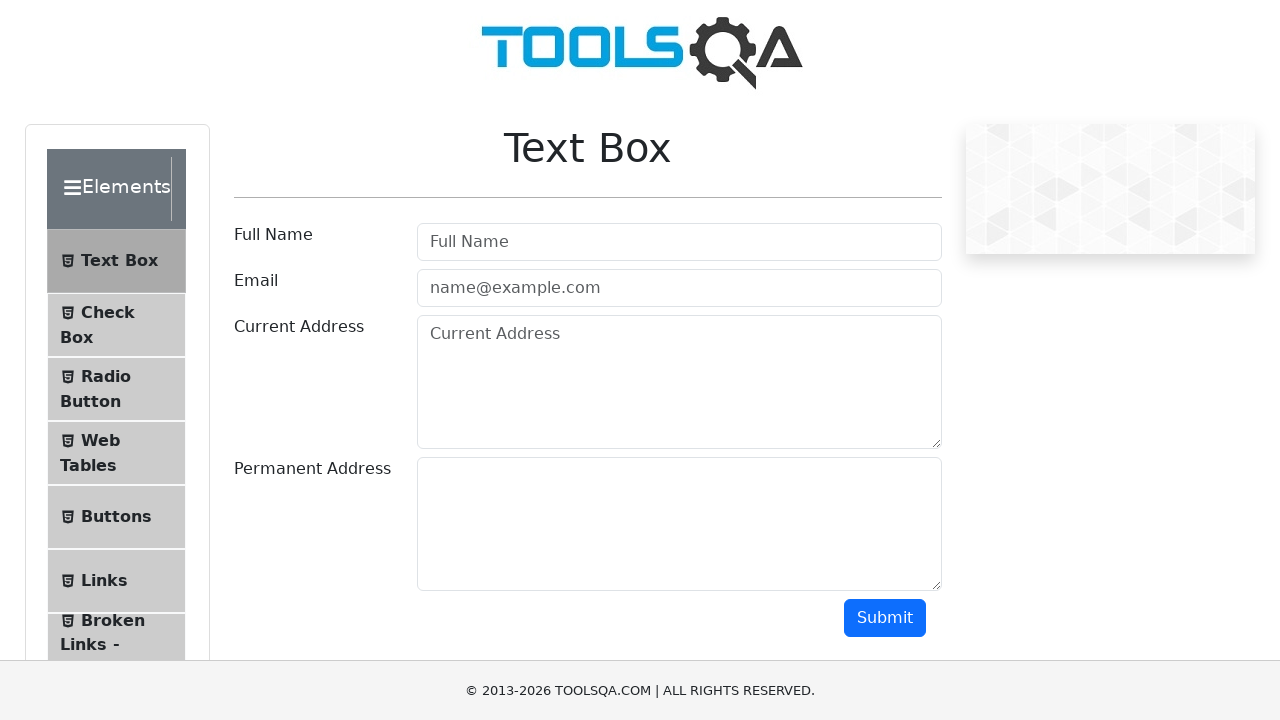

Filled name field with 'JuaraCoding' on #userName
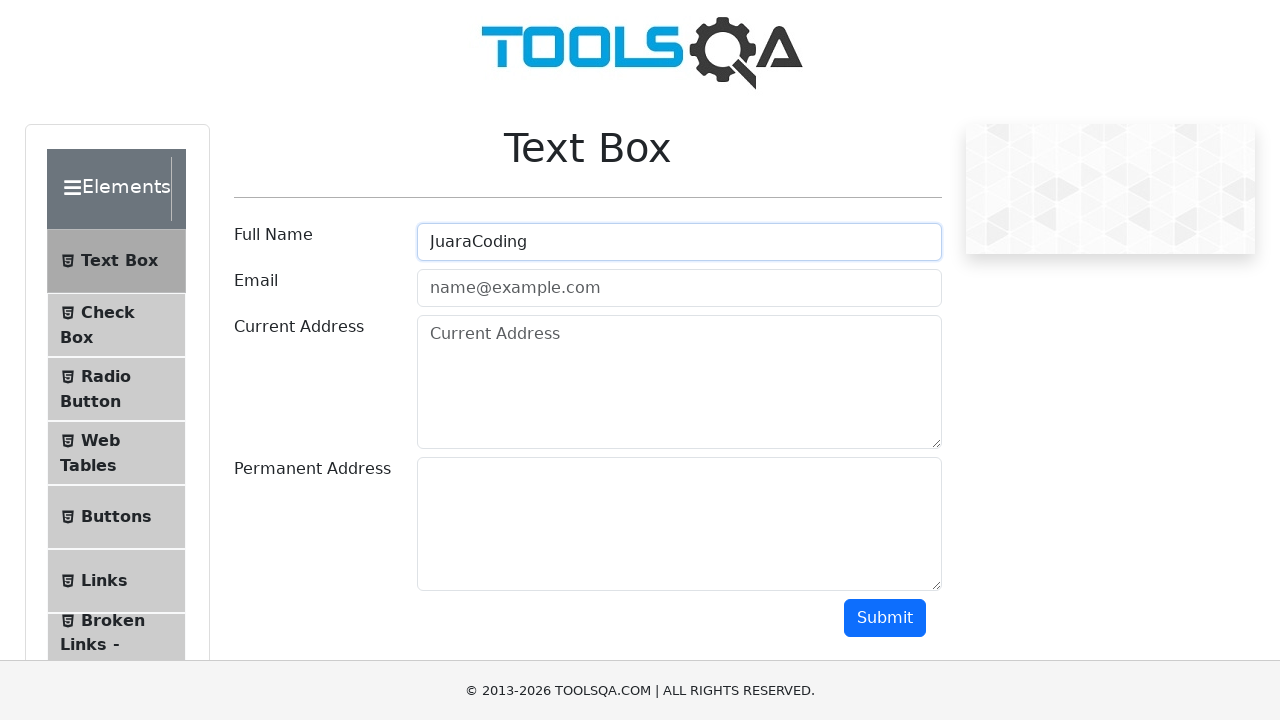

Filled email field with 'info@JuaraCoding.com' on #userEmail
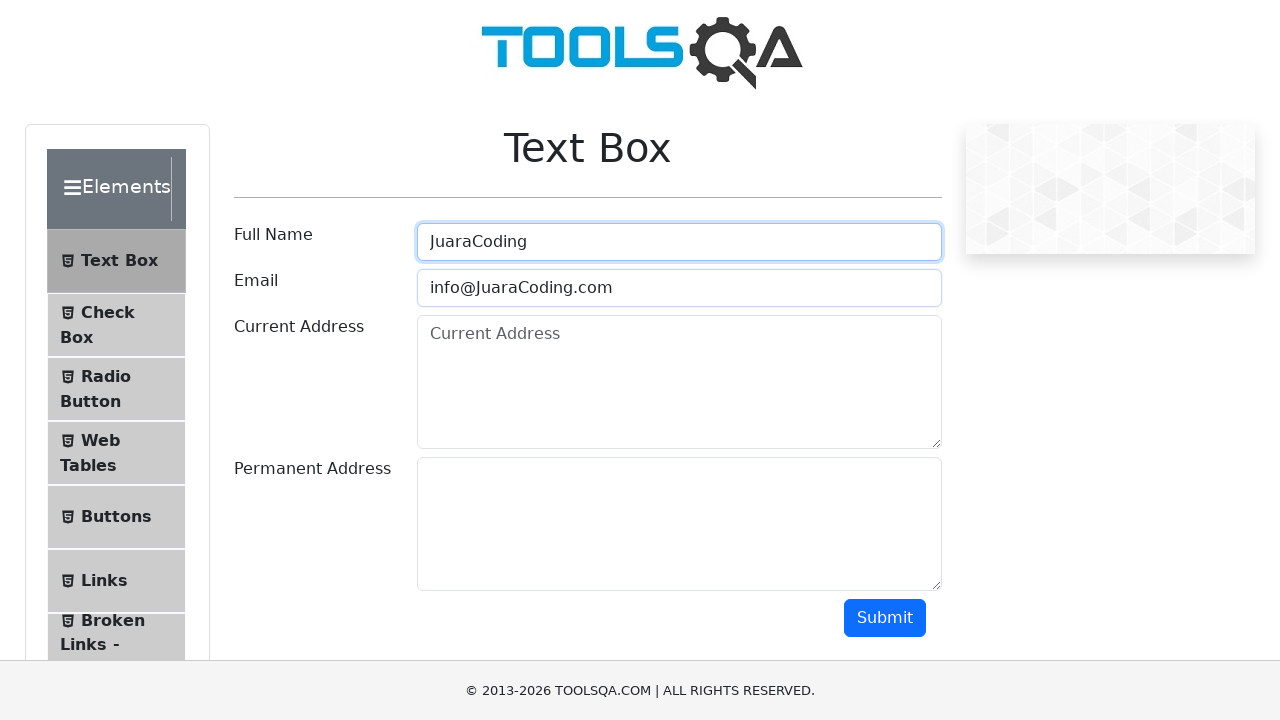

Filled current address field with 'Jakarta' on #currentAddress
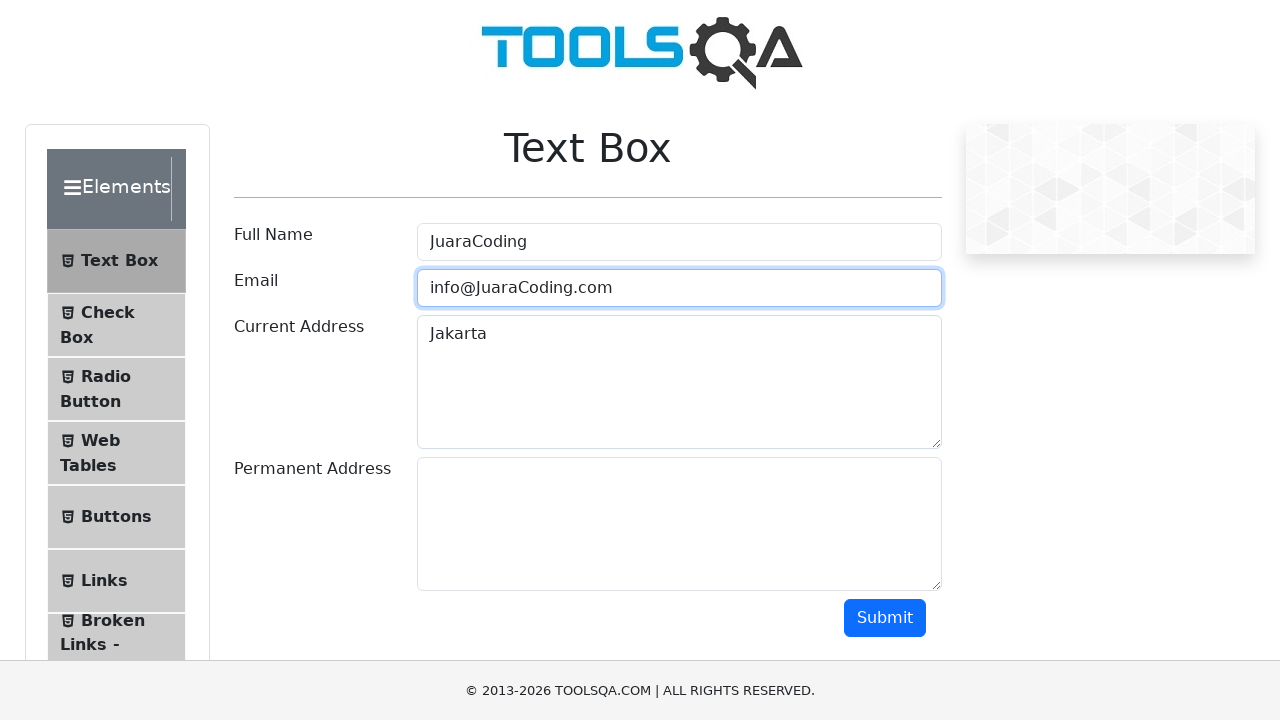

Filled permanent address field with 'Jakarta' on #permanentAddress
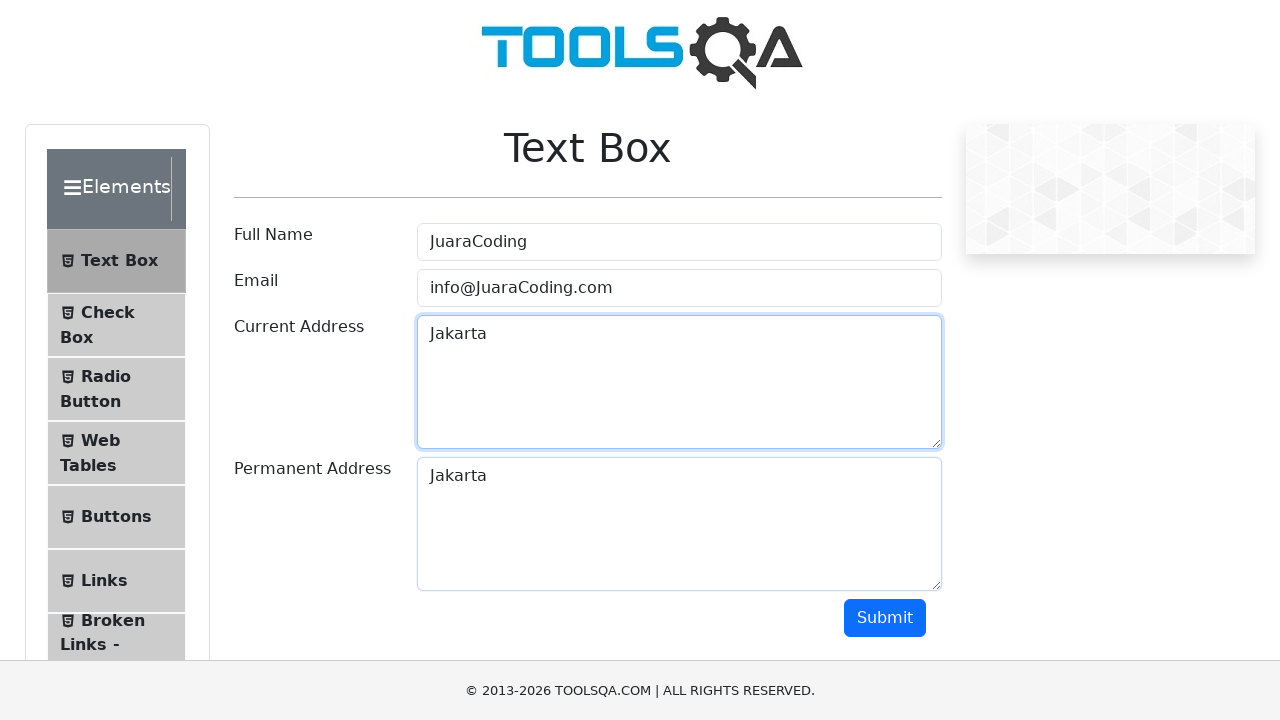

Scrolled down 500 pixels to reveal submit button
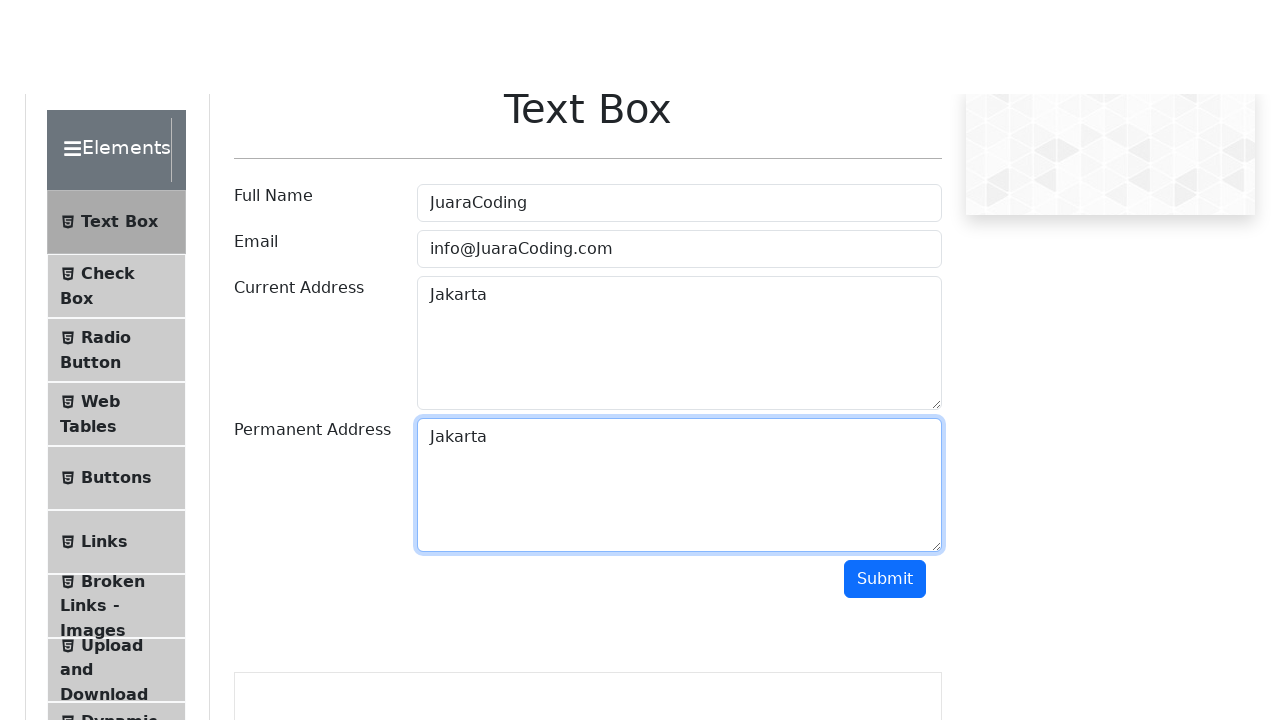

Clicked submit button to submit form at (885, 118) on #submit
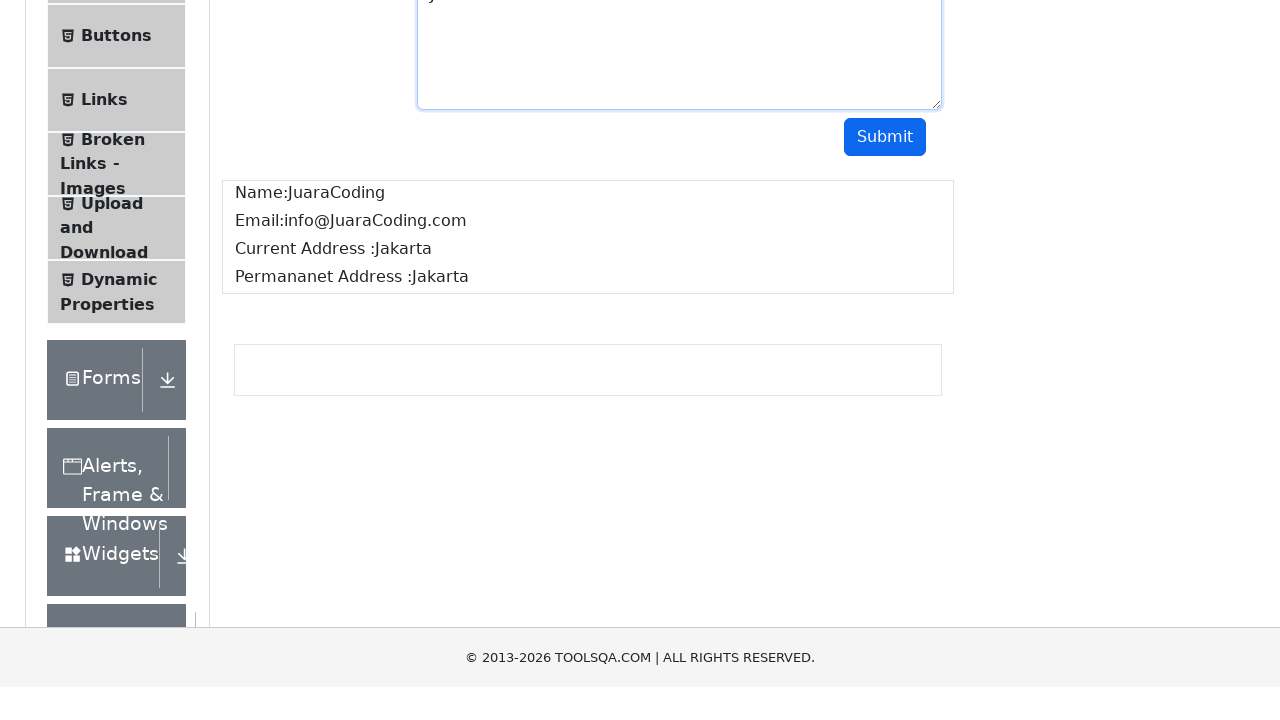

Waited 3 seconds for form submission to complete
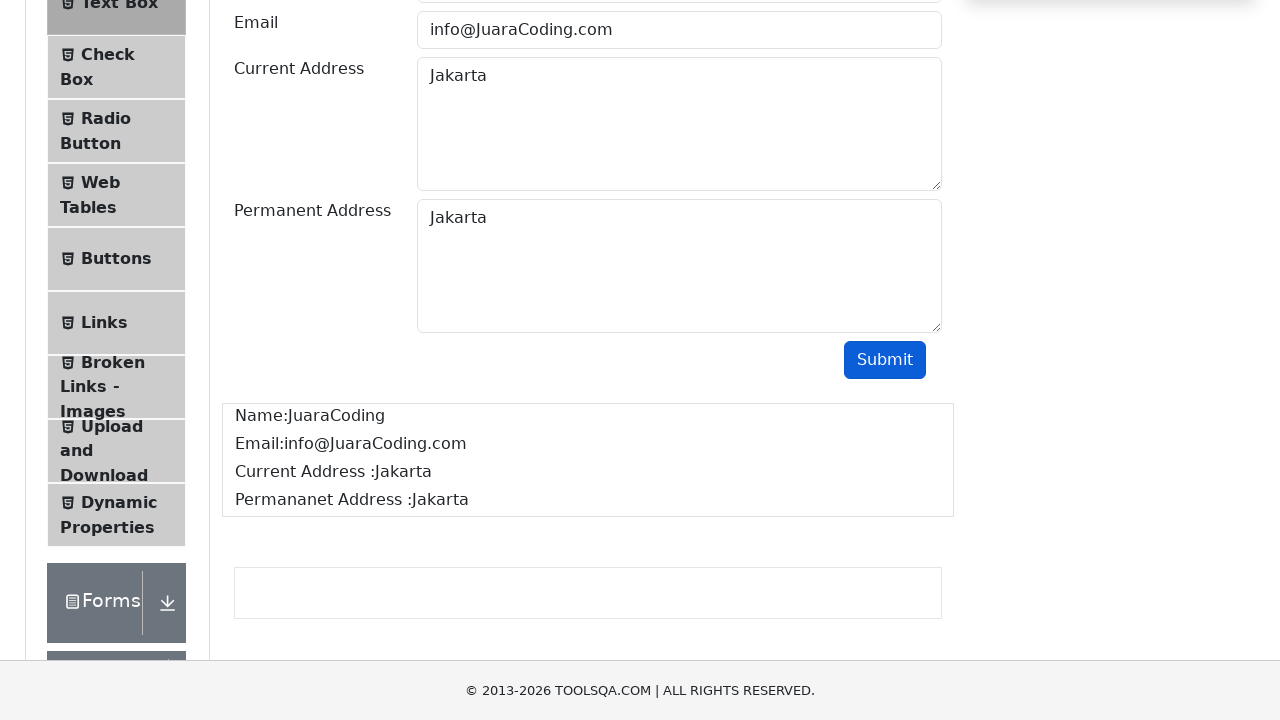

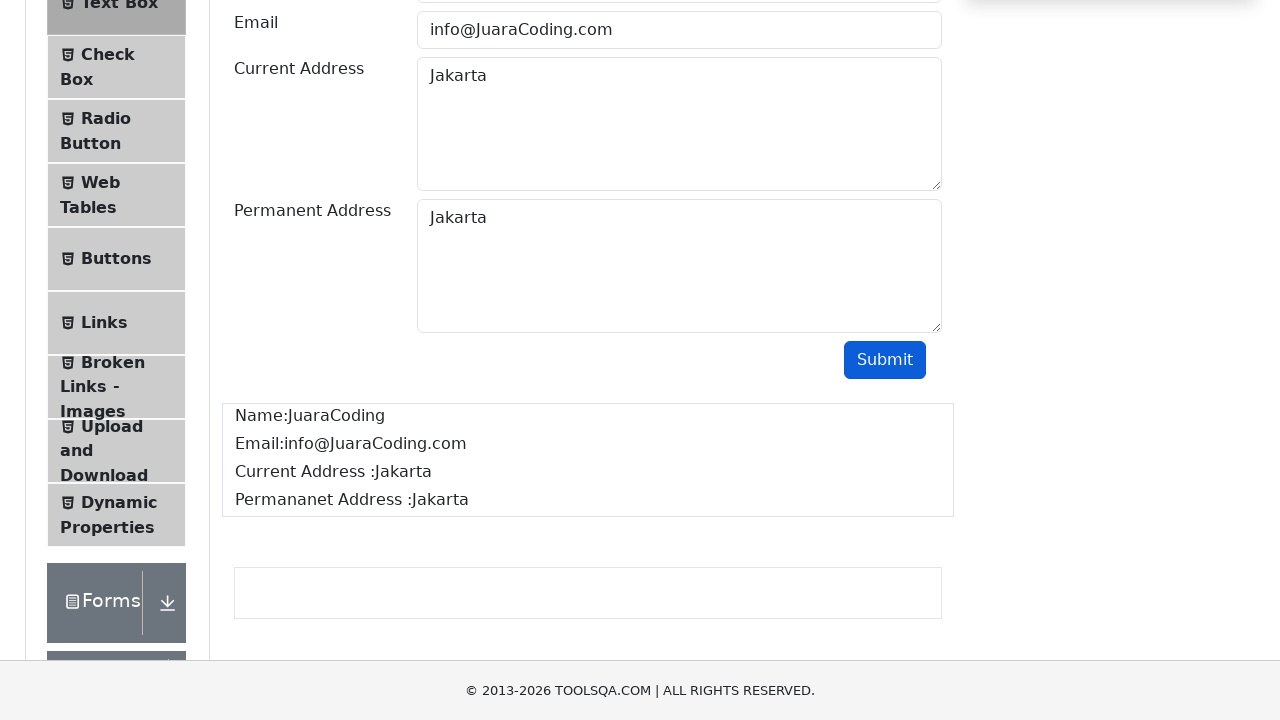